Tests double-click functionality on an element

Starting URL: https://selenium.dev/selenium/web/mouse_interaction.html

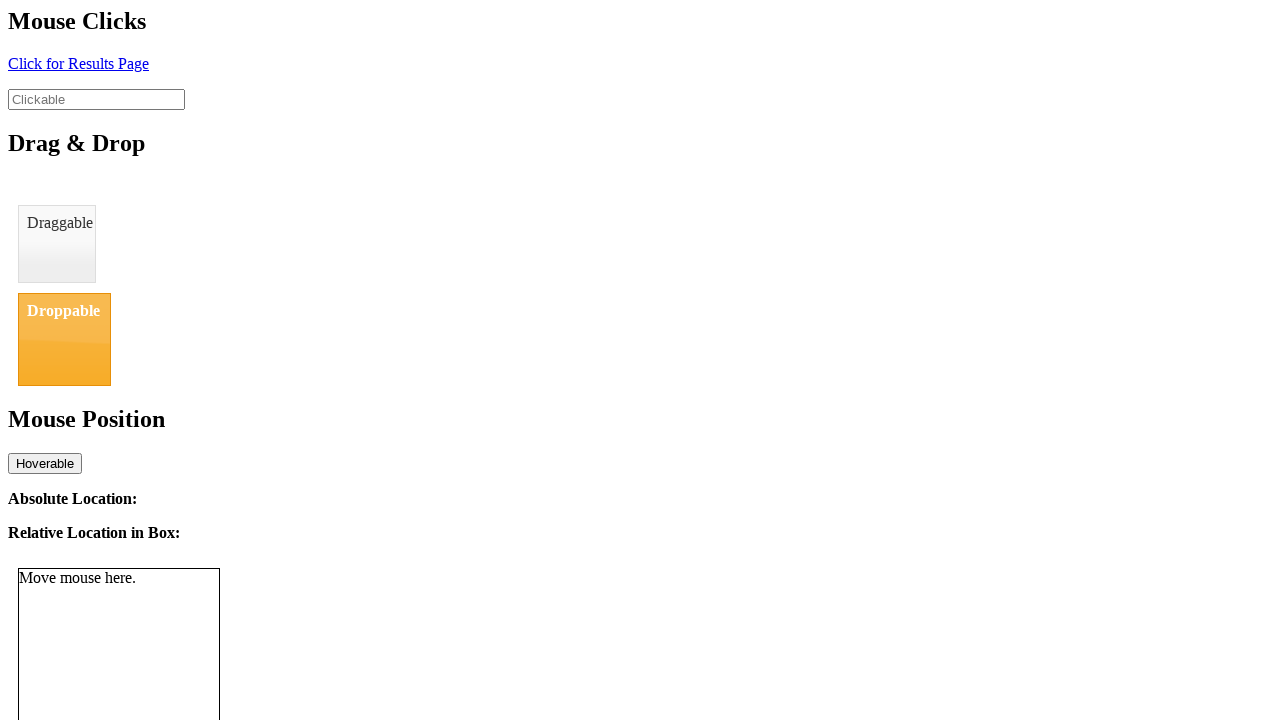

Navigated to mouse interaction test page
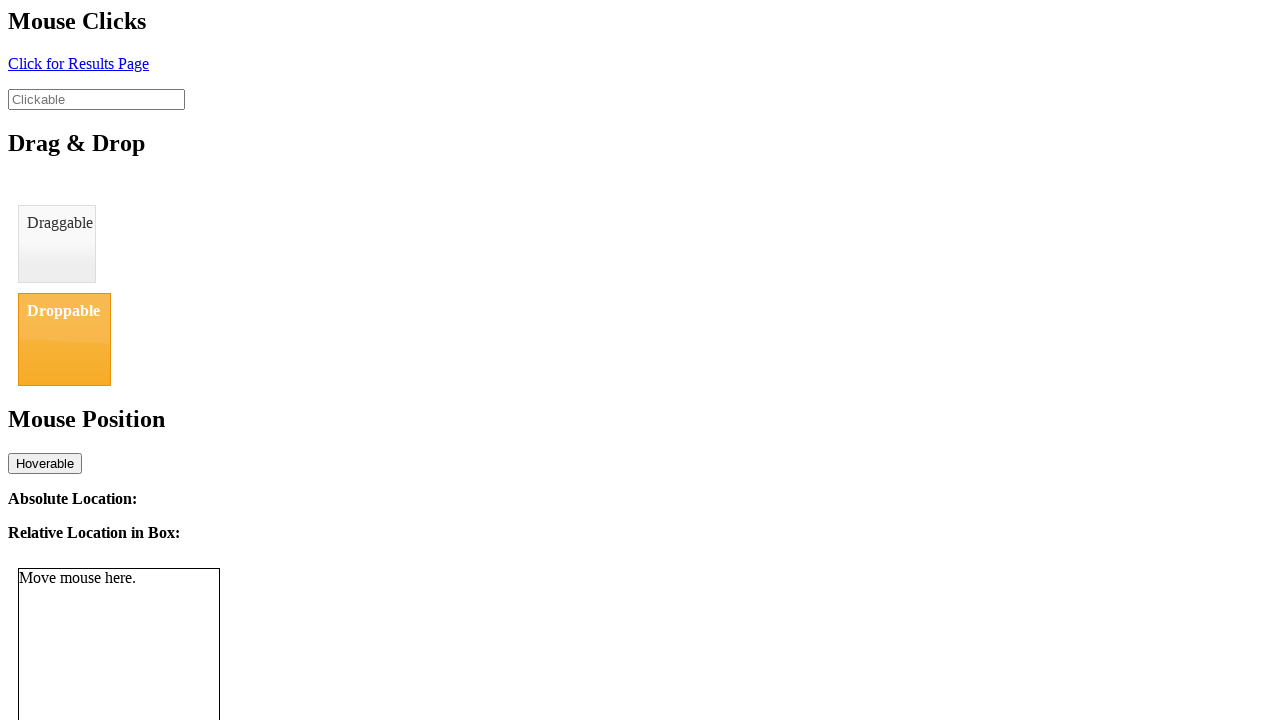

Double-clicked on the clickable element at (96, 99) on #clickable
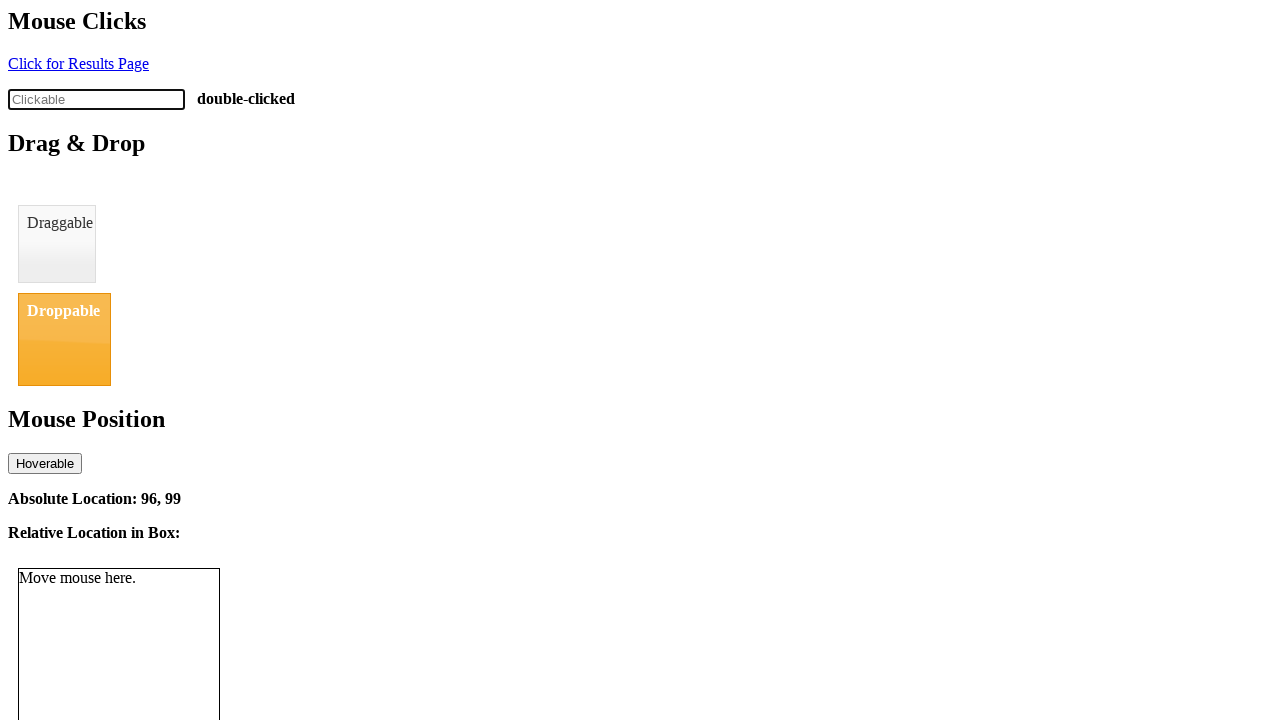

Verified that click status shows 'double-clicked'
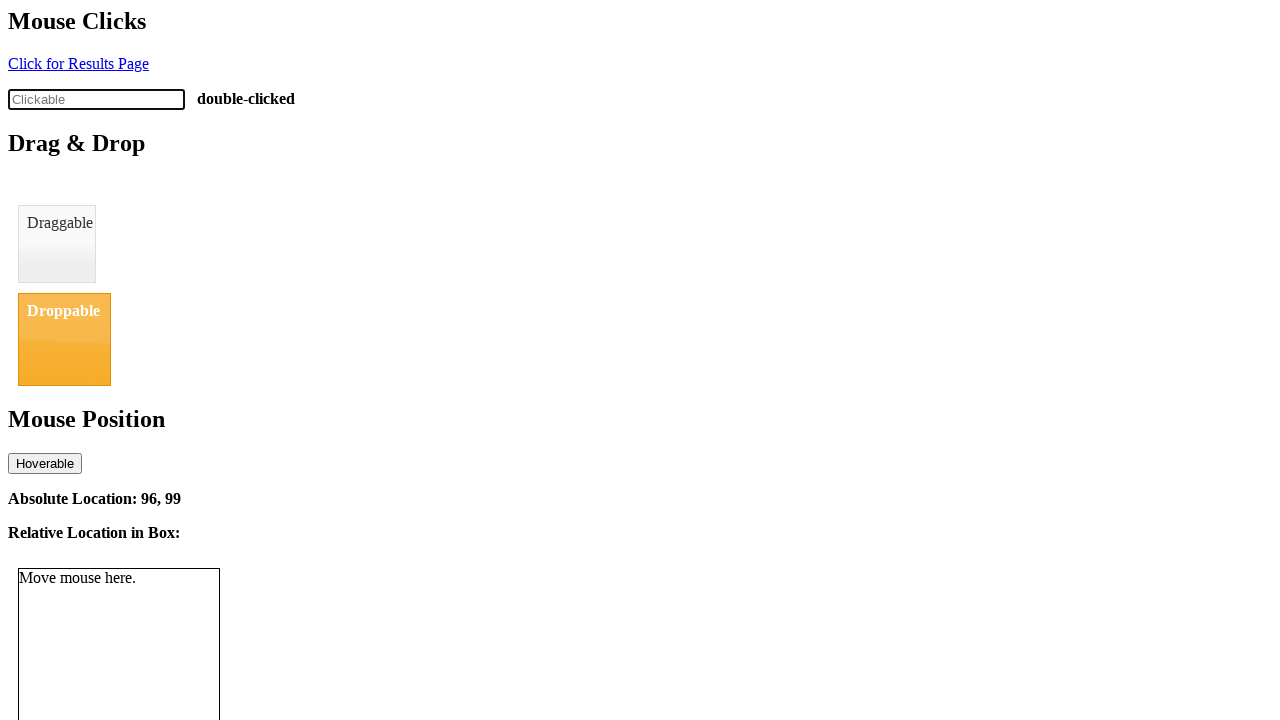

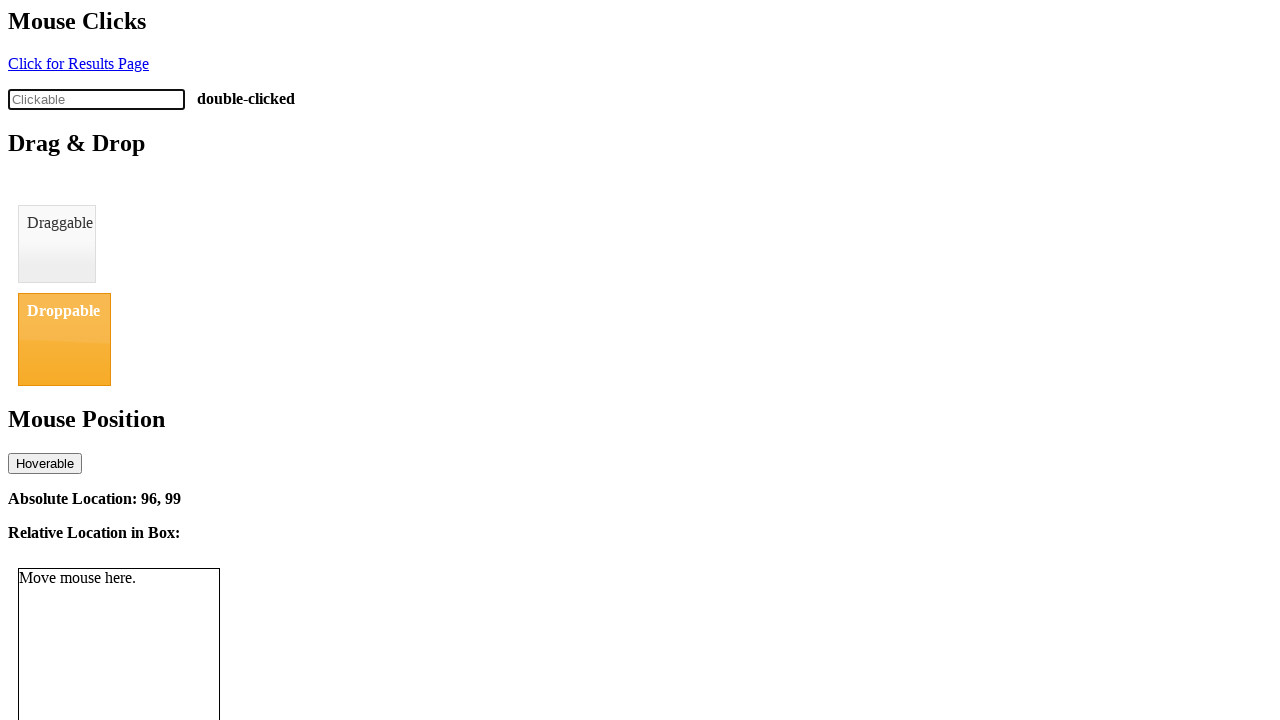